Tests scrolling functionality on a webpage by scrolling down, up, to bottom, to a specific element, and then clicking on that element

Starting URL: https://www.openmultipleurl.com/

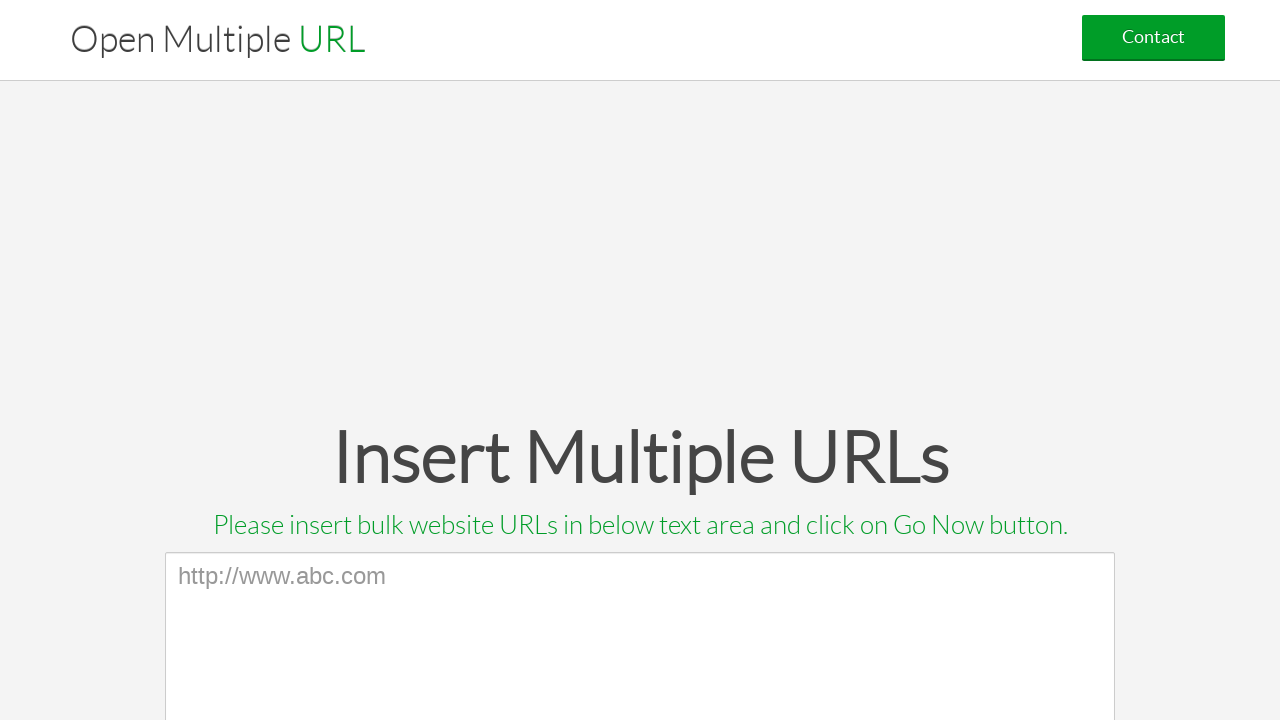

Scrolled down by 1000 pixels
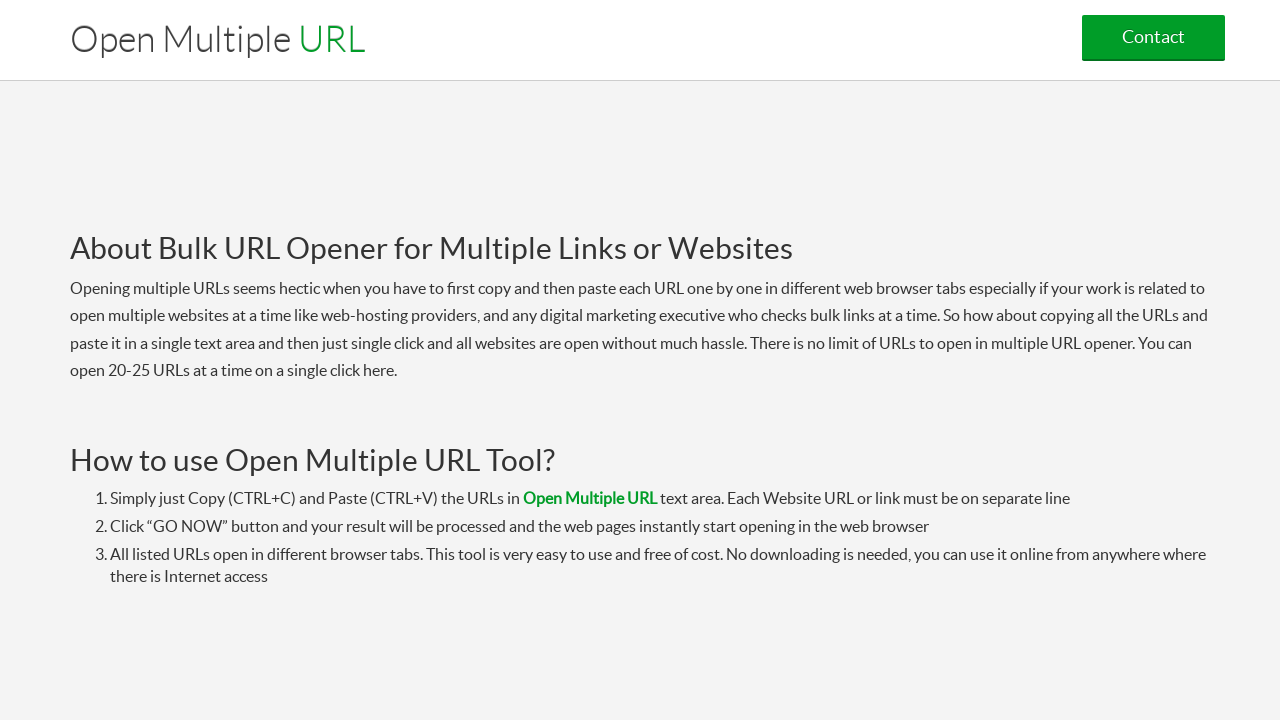

Waited 1000ms for scroll to complete
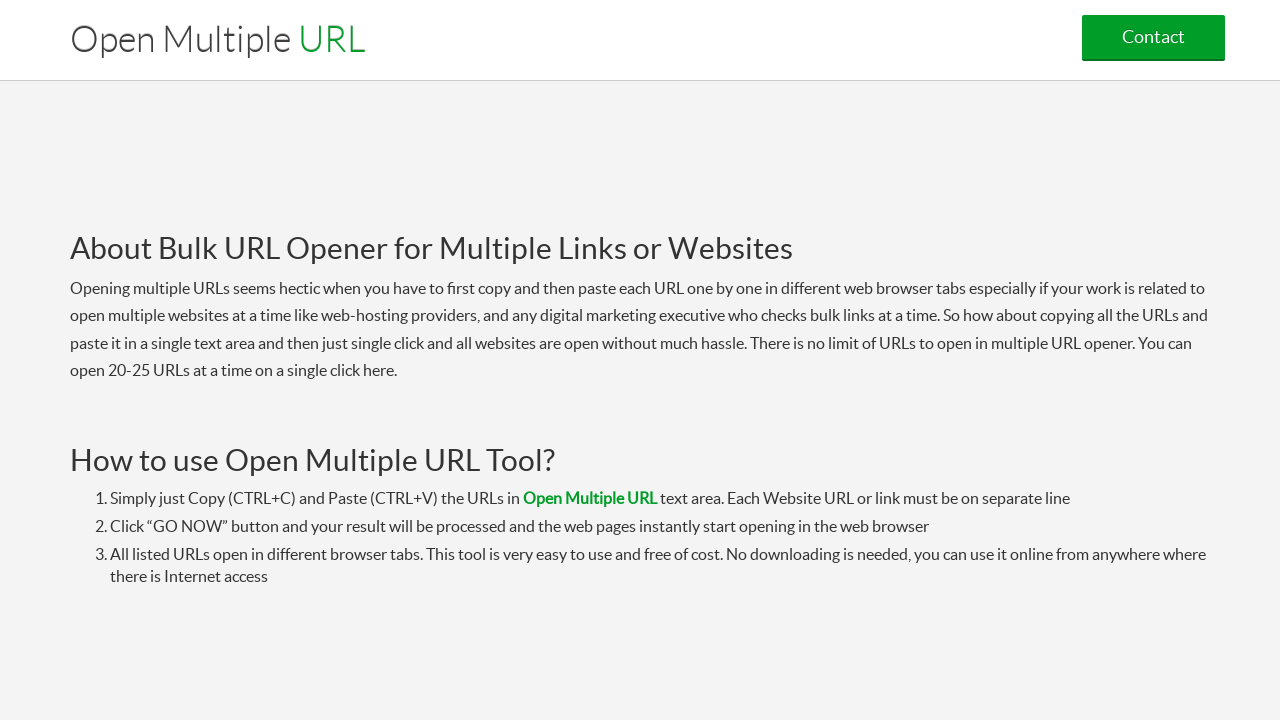

Scrolled up by 500 pixels
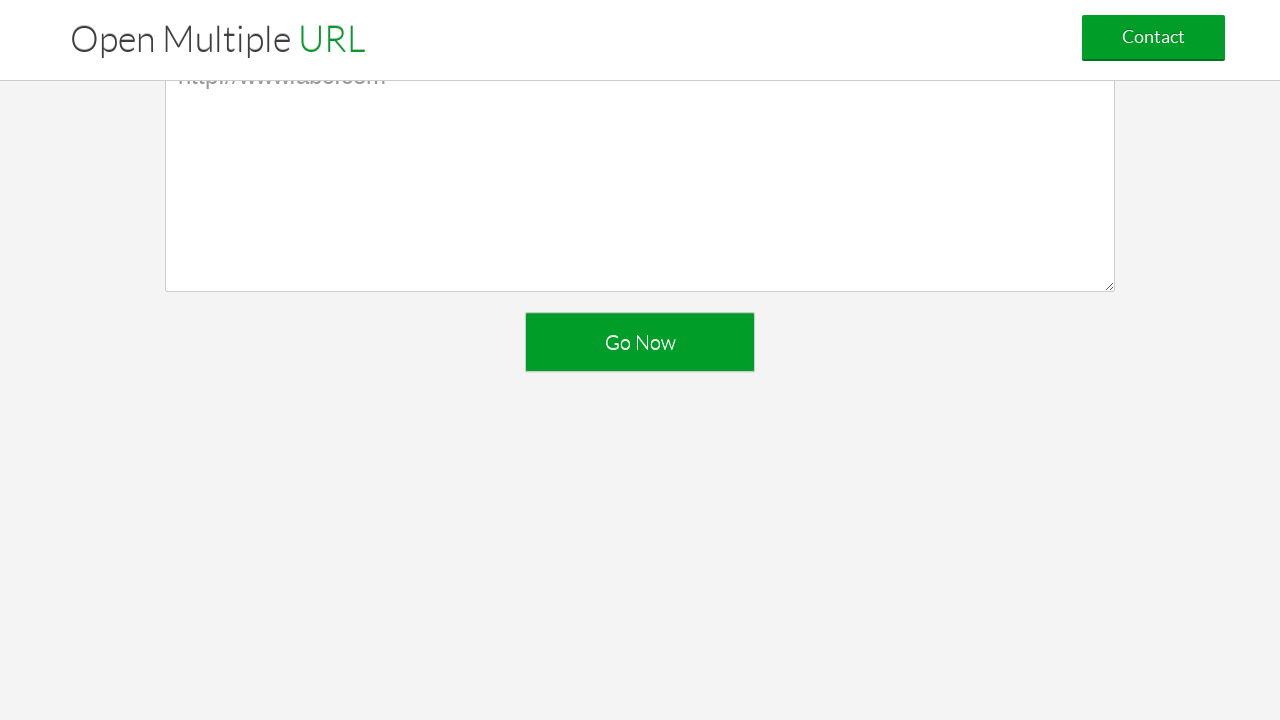

Waited 1000ms for scroll to complete
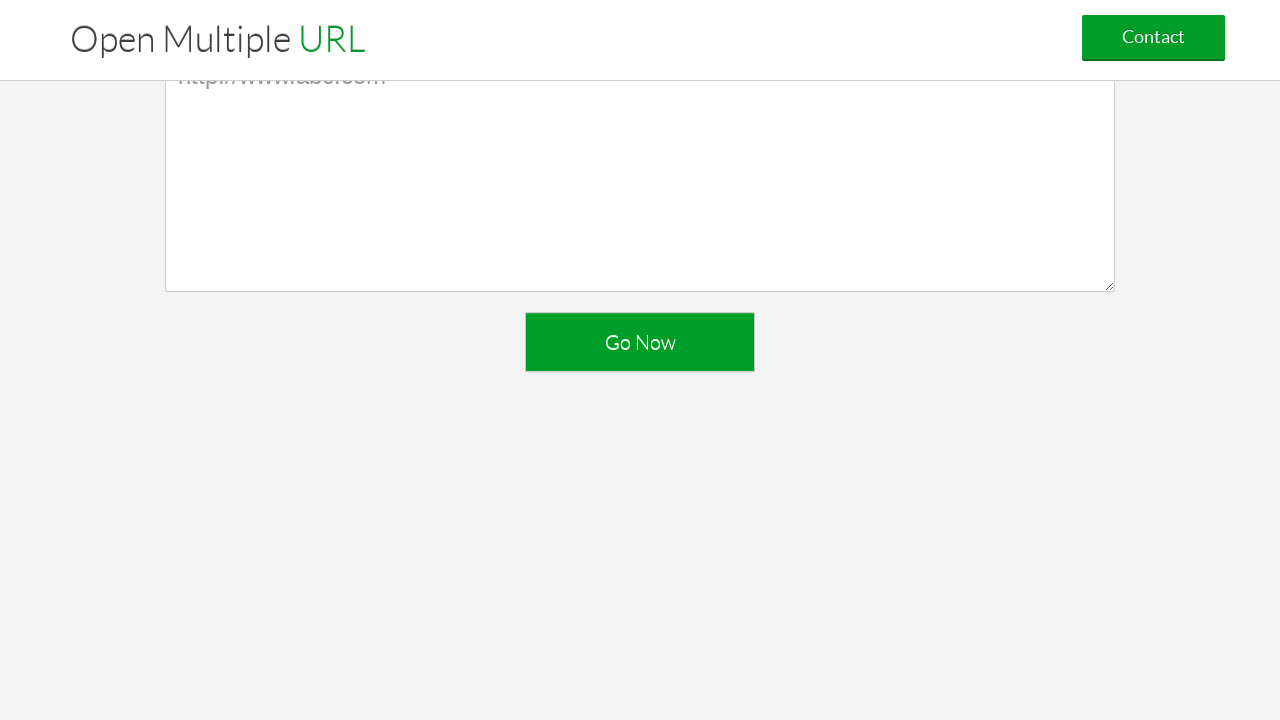

Scrolled to the bottom of the page
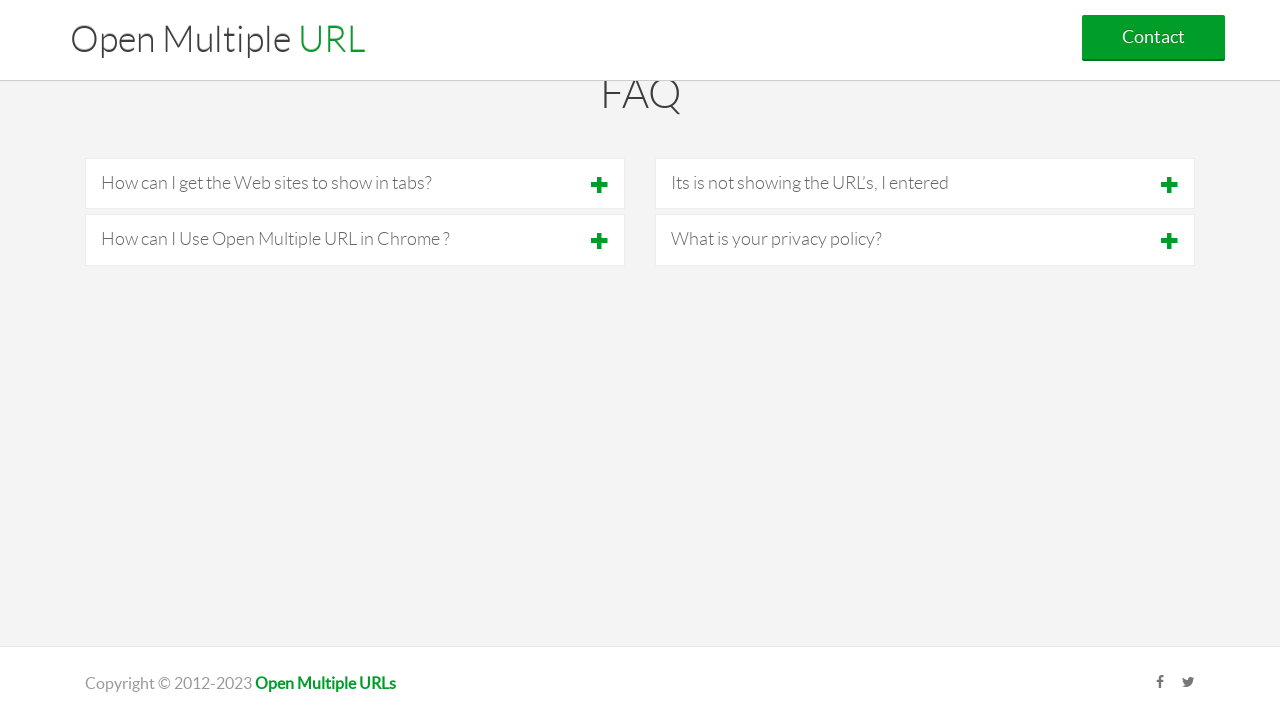

Waited 1000ms for scroll to complete
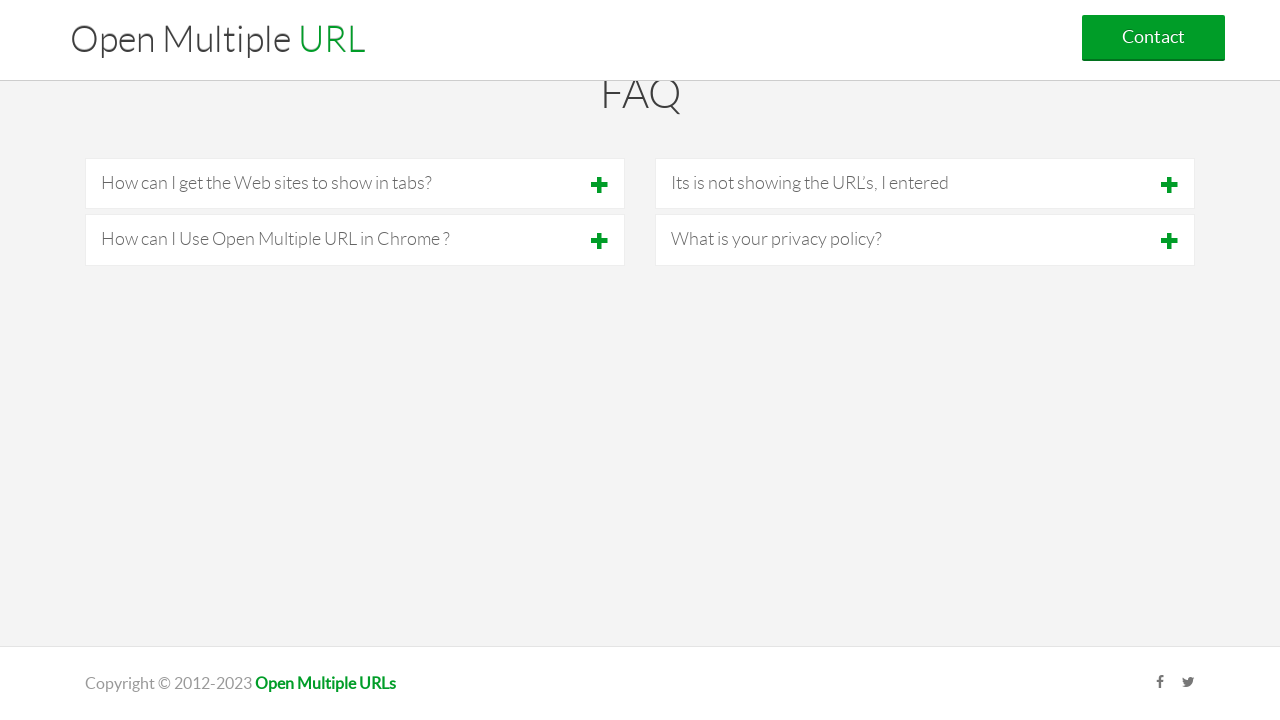

Located 'Open Multiple URL' element
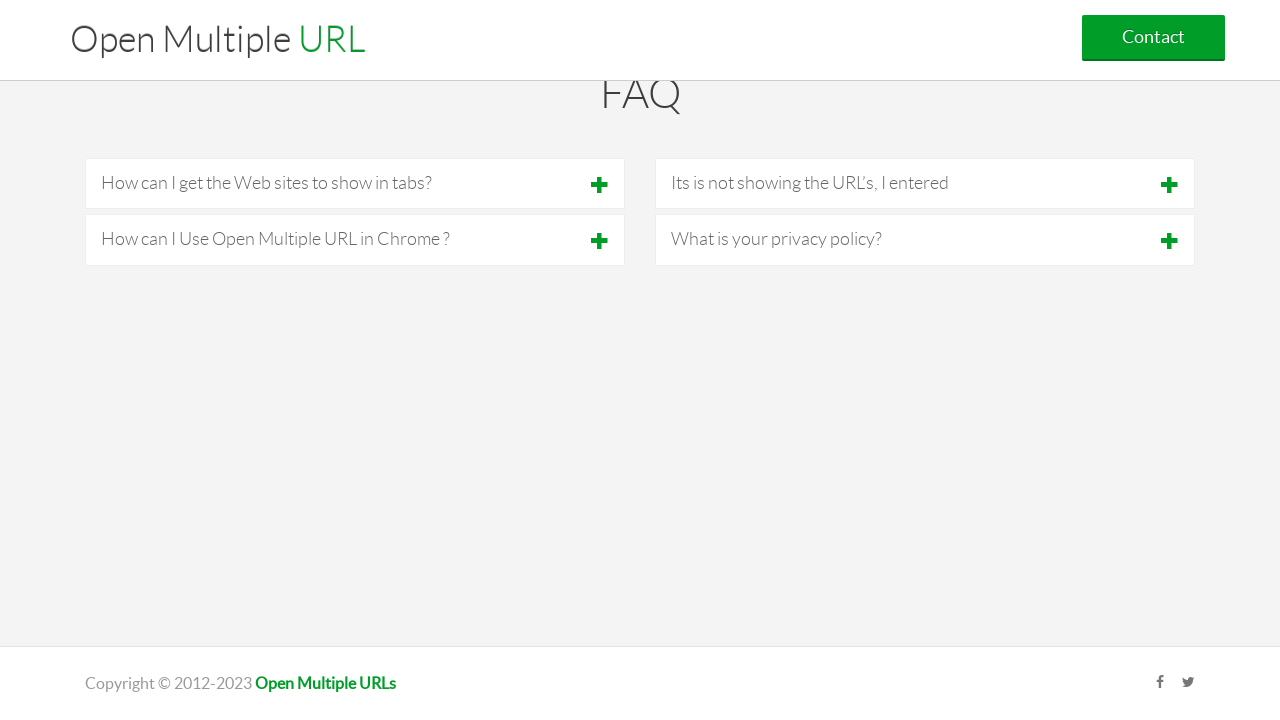

Scrolled 'Open Multiple URL' element into view
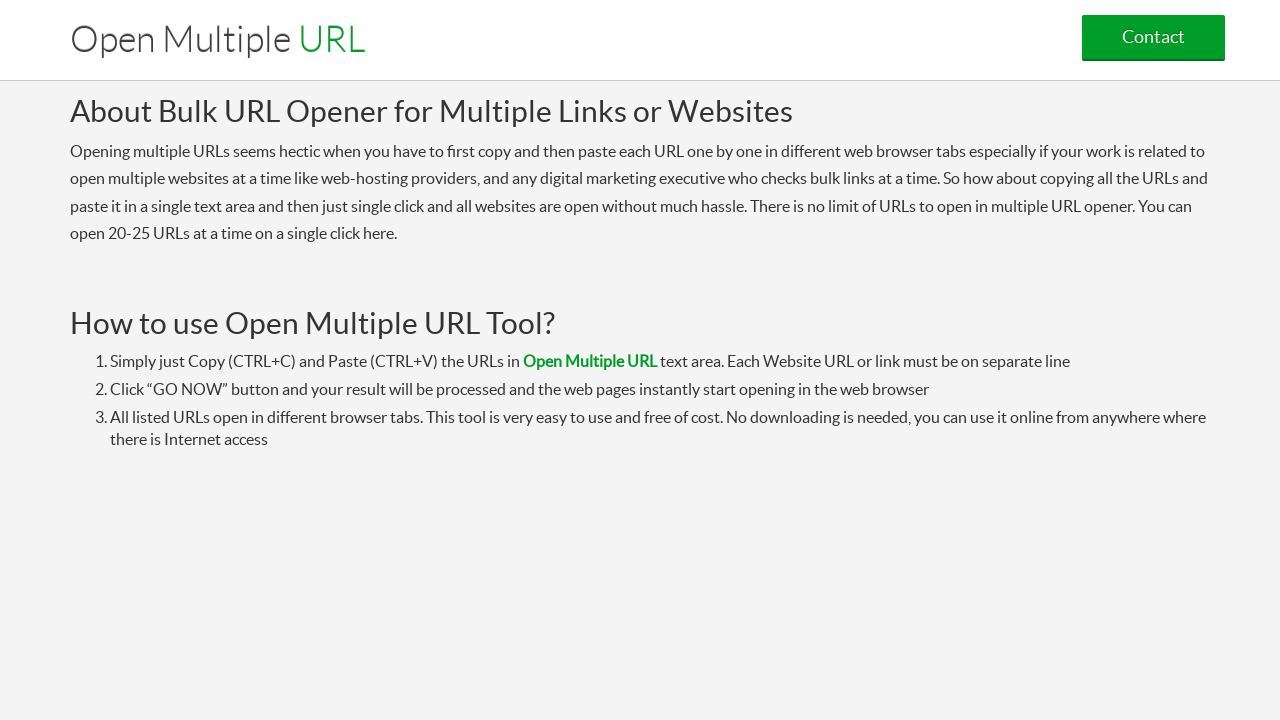

Clicked on 'Open Multiple URL' element at (590, 361) on xpath=//b[text()='Open Multiple URL']
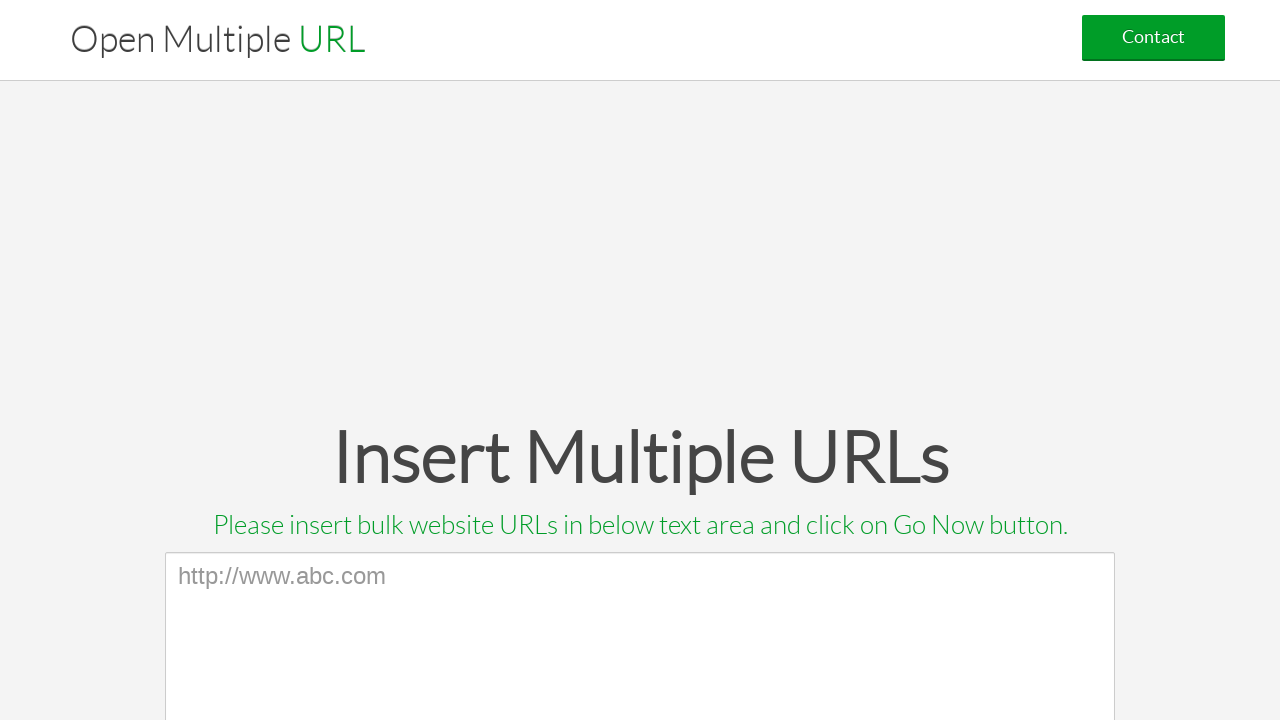

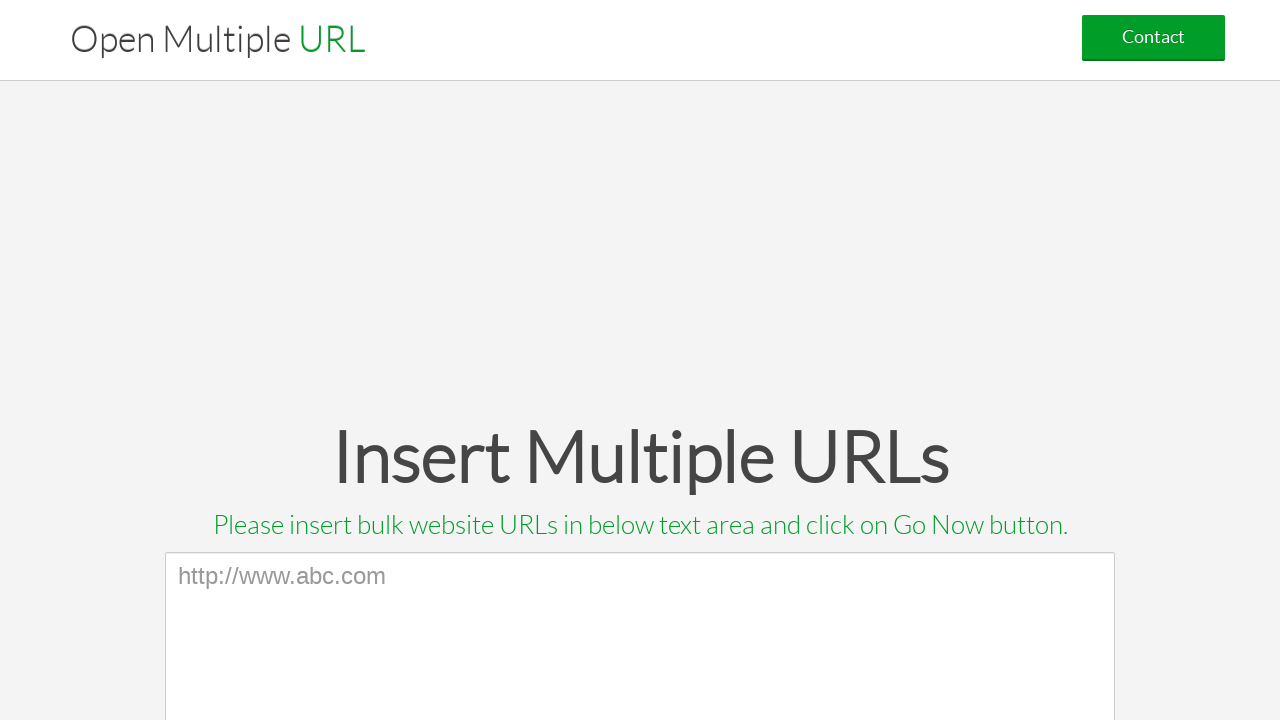